Tests window handling by clicking a link that opens a new window, extracting text from it, and using that text to fill a form field in the parent window

Starting URL: https://rahulshettyacademy.com/loginpagePractise/

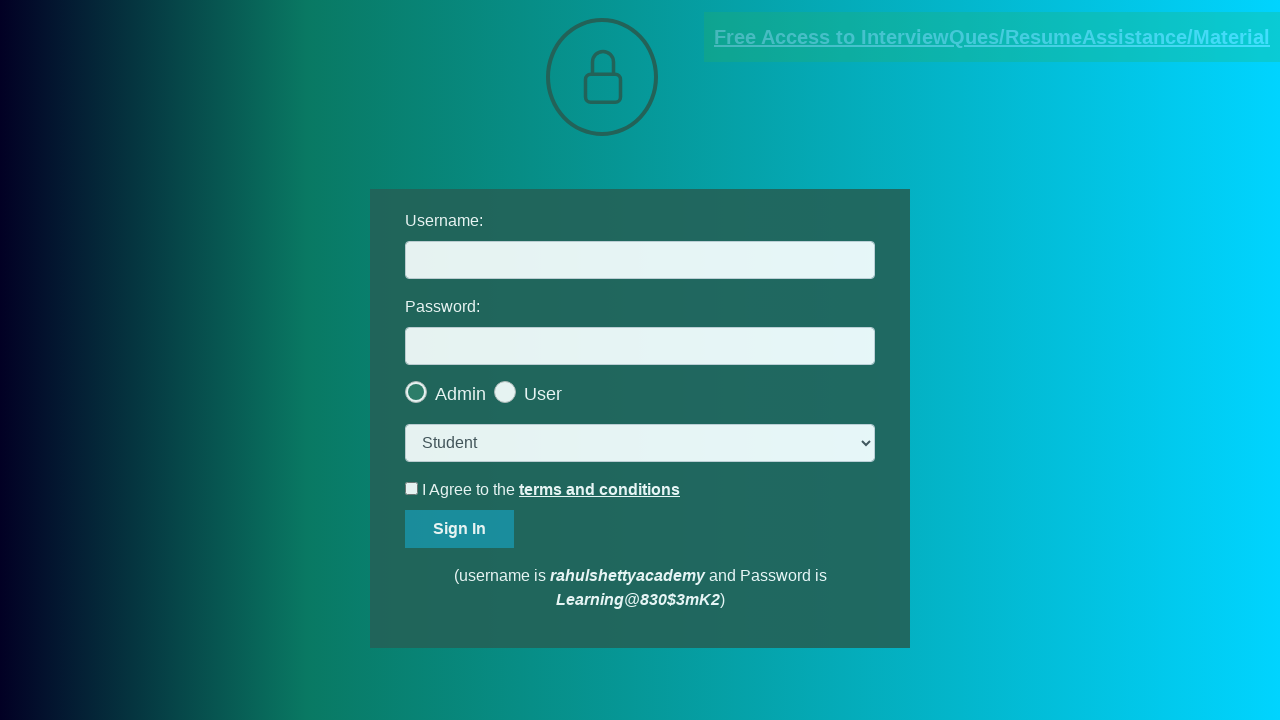

Clicked blinking text link to open new window at (992, 37) on .blinkingText
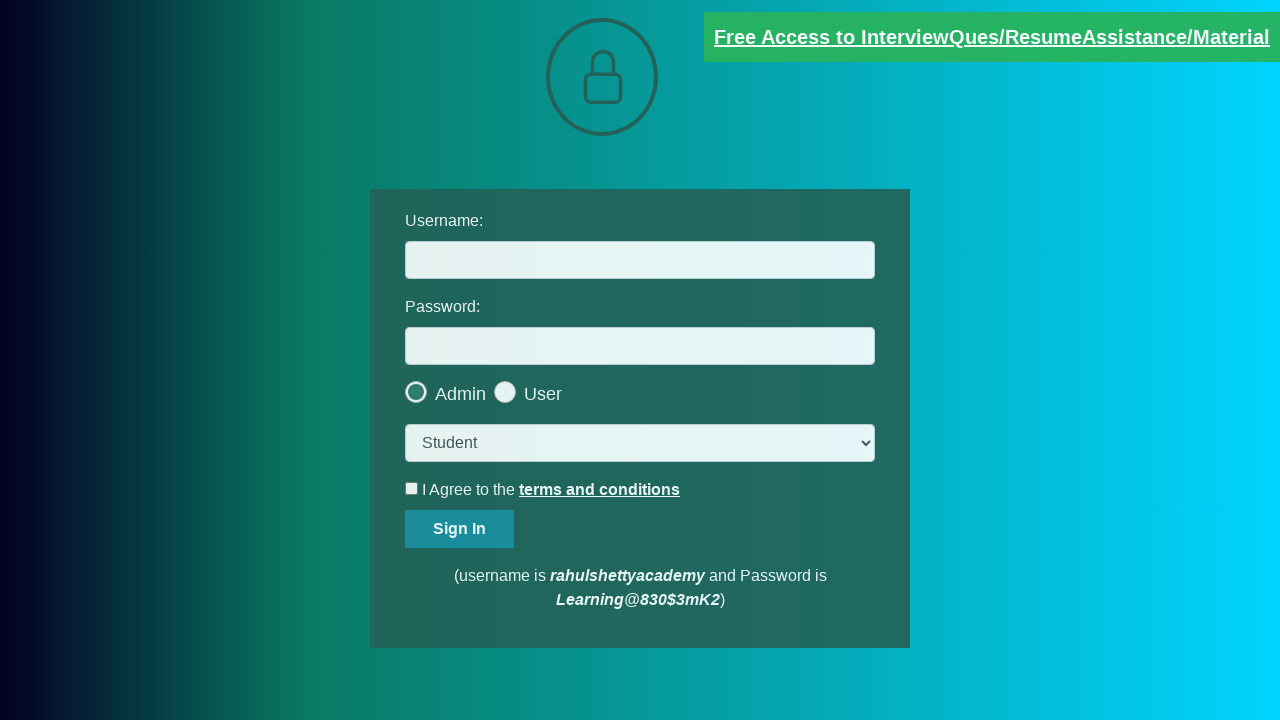

New window/page opened and captured
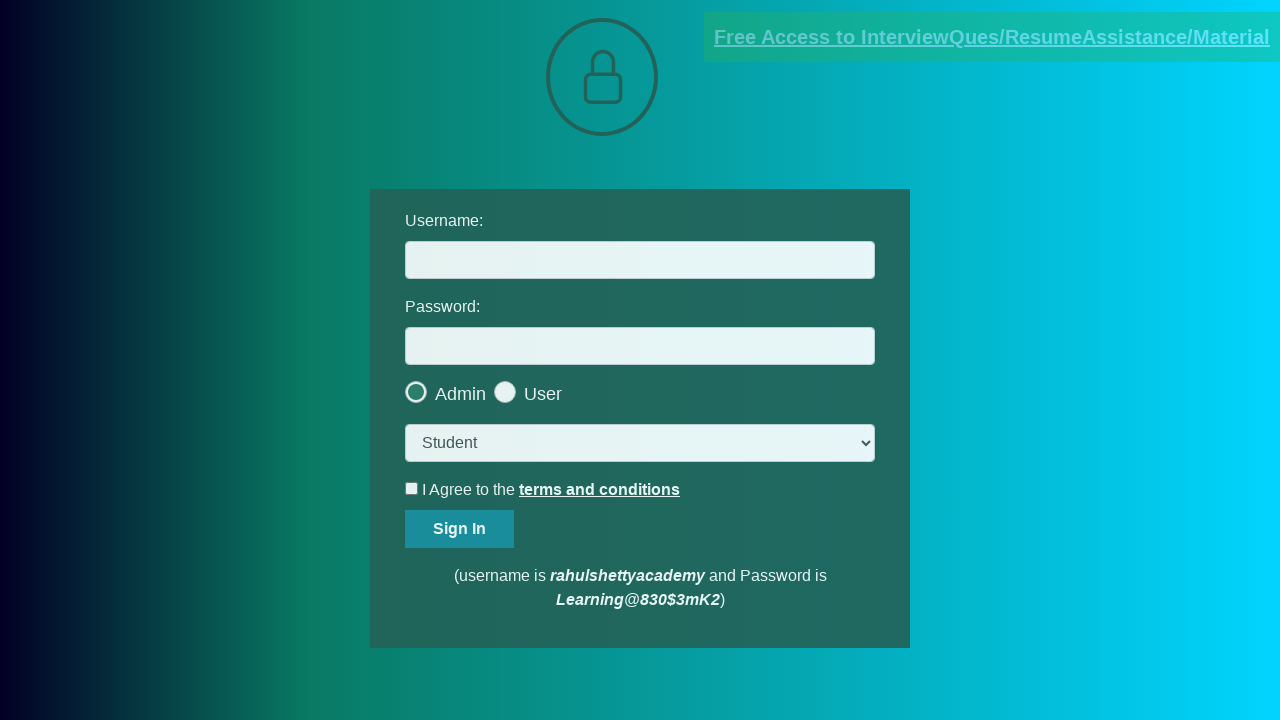

Waited for email text element to load in new window
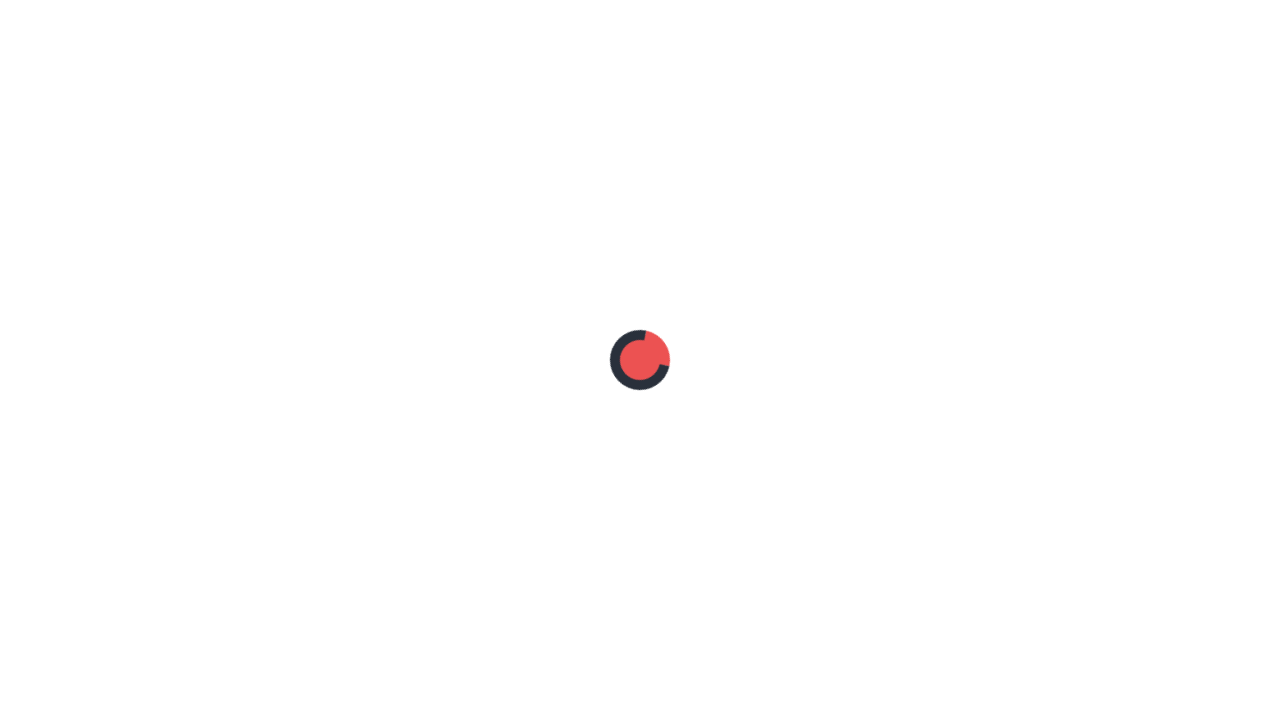

Extracted text content from email element in new window
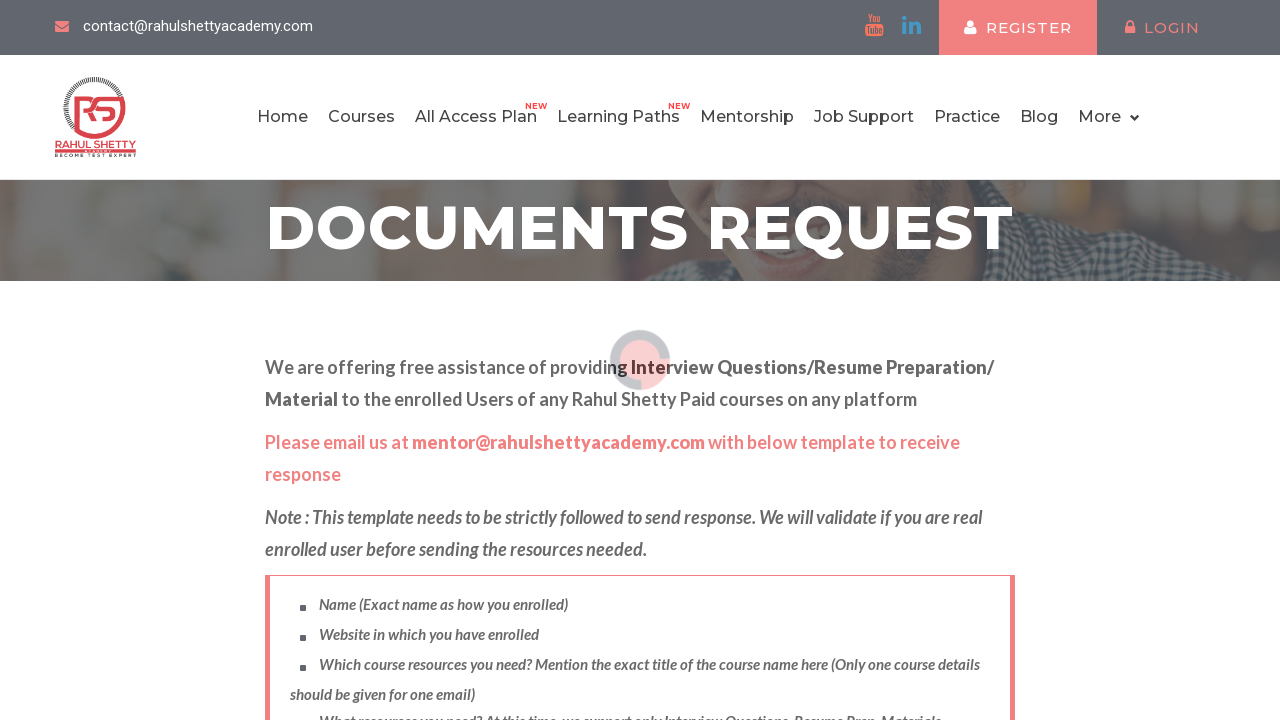

Parsed email address from text: mentor@rahulshettyacademy.com
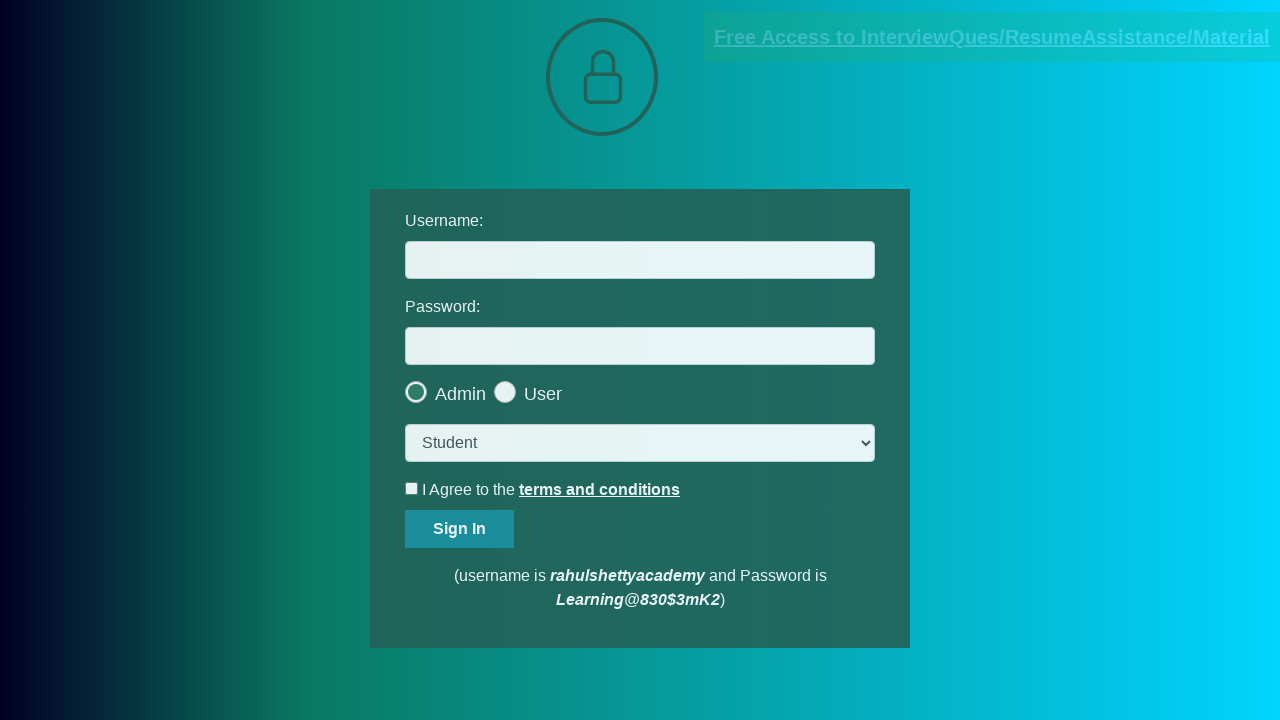

Filled username field with extracted email: mentor@rahulshettyacademy.com on #username
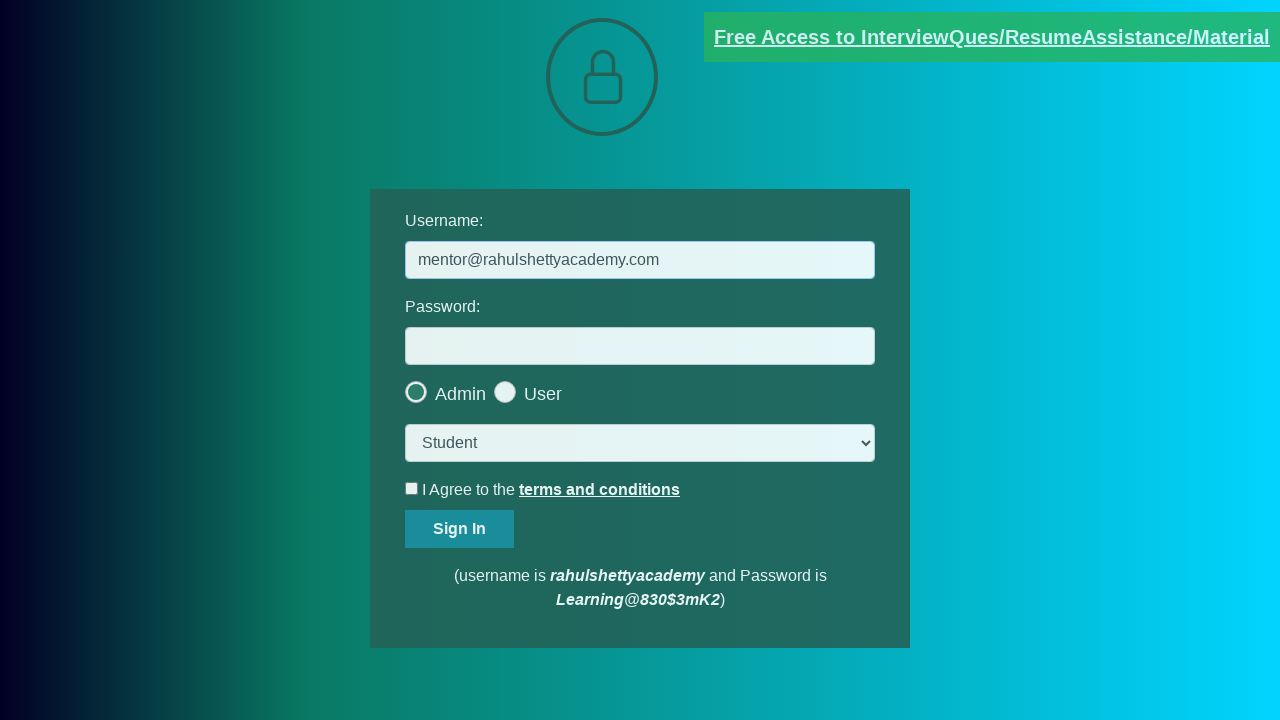

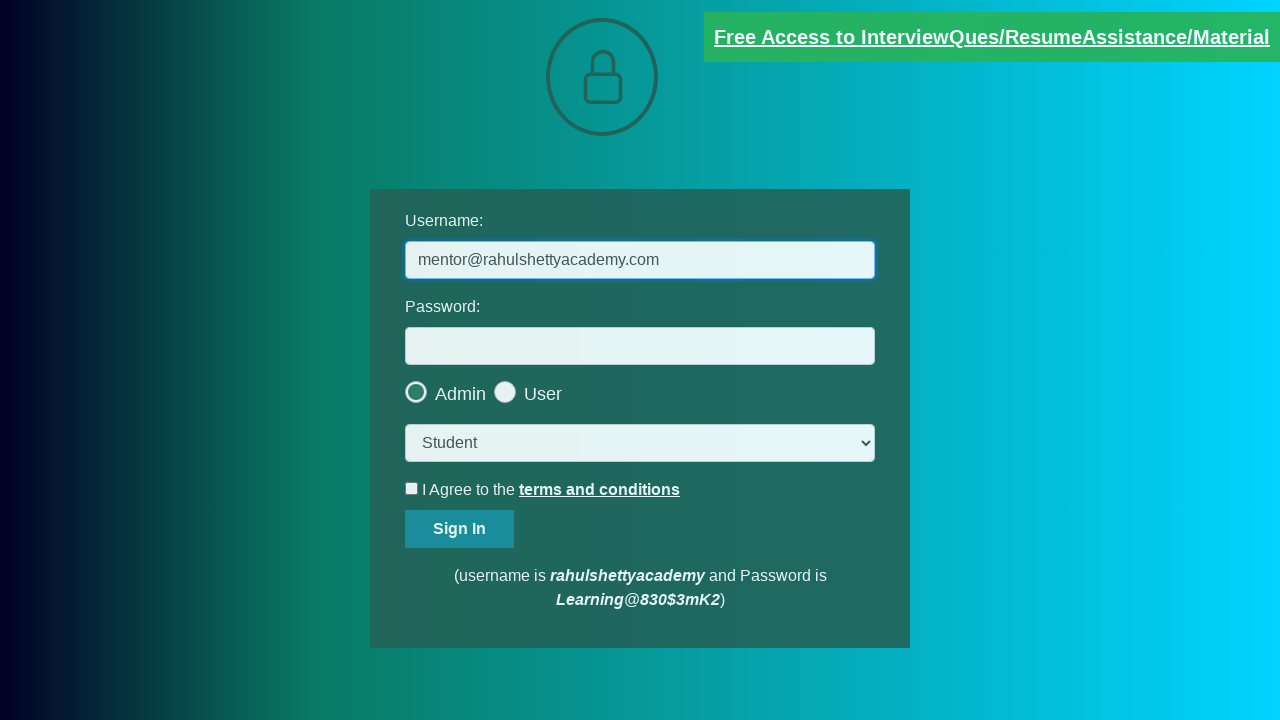